Tests explicit wait functionality by waiting for a price element to show "$100", then clicking a book button, calculating a logarithmic value based on displayed input, filling in the calculated answer, and submitting the form.

Starting URL: http://suninjuly.github.io/explicit_wait2.html

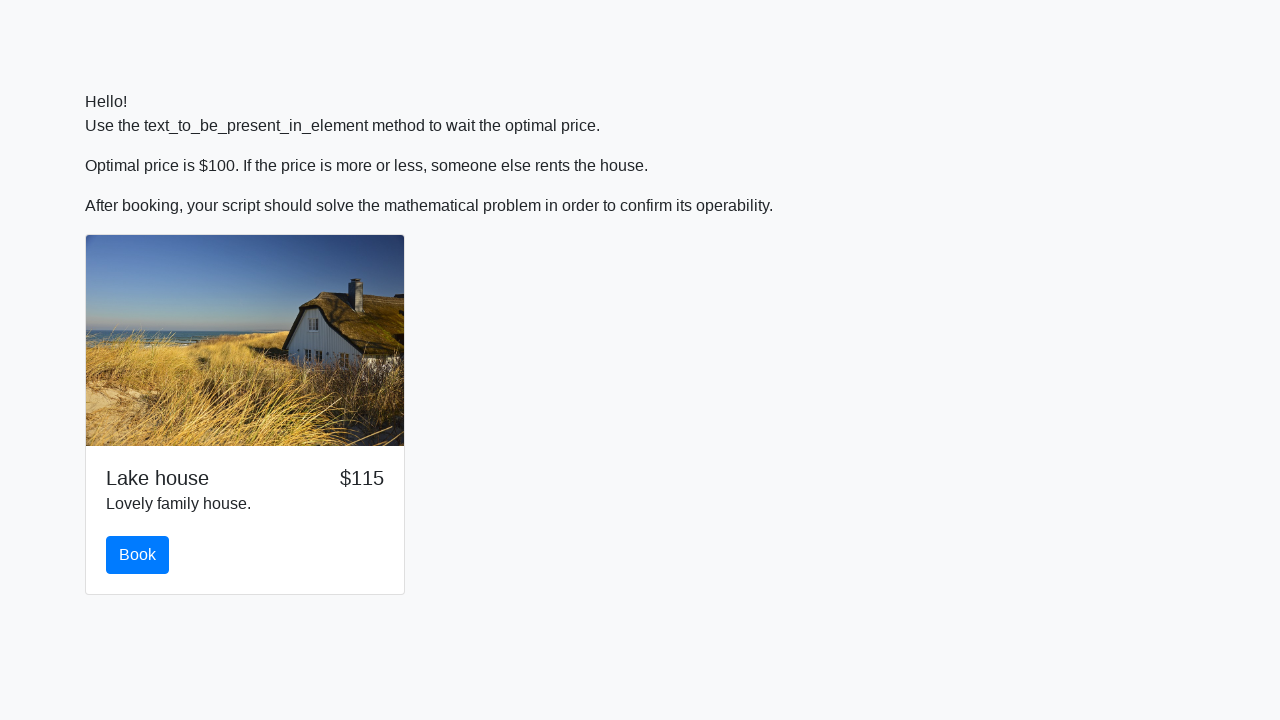

Waited for price element to display '$100'
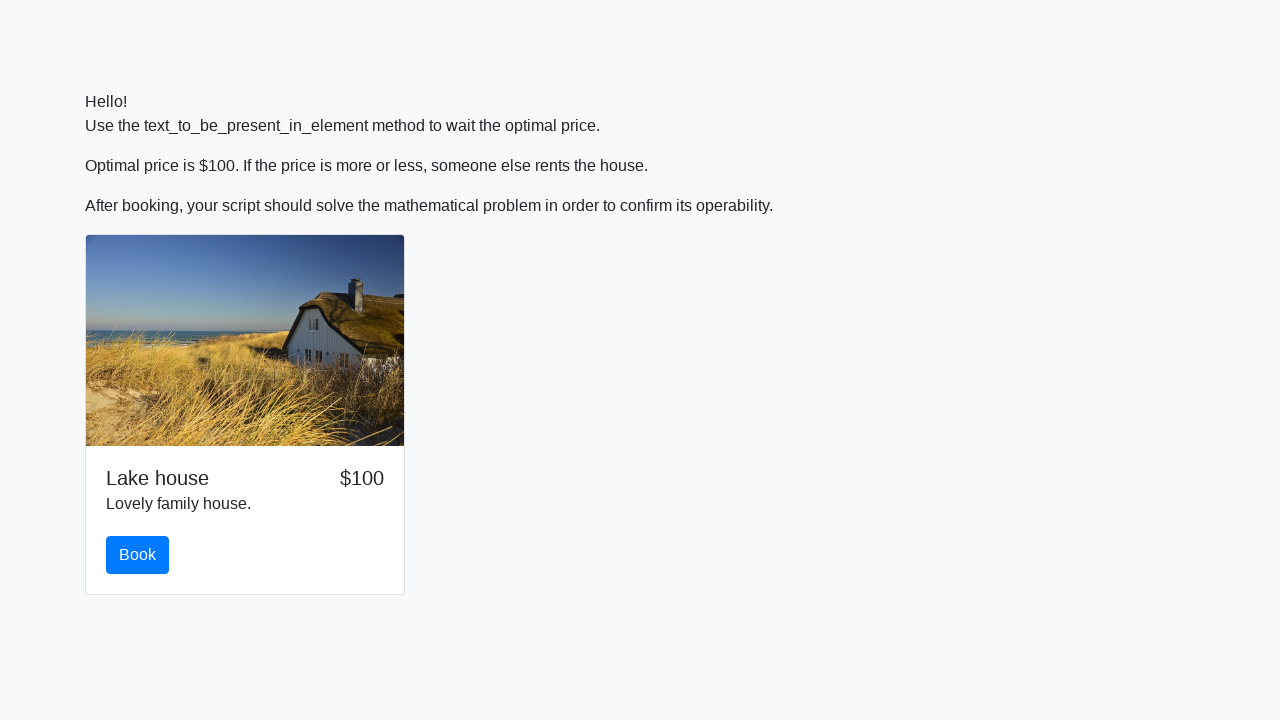

Clicked the book button at (138, 555) on #book
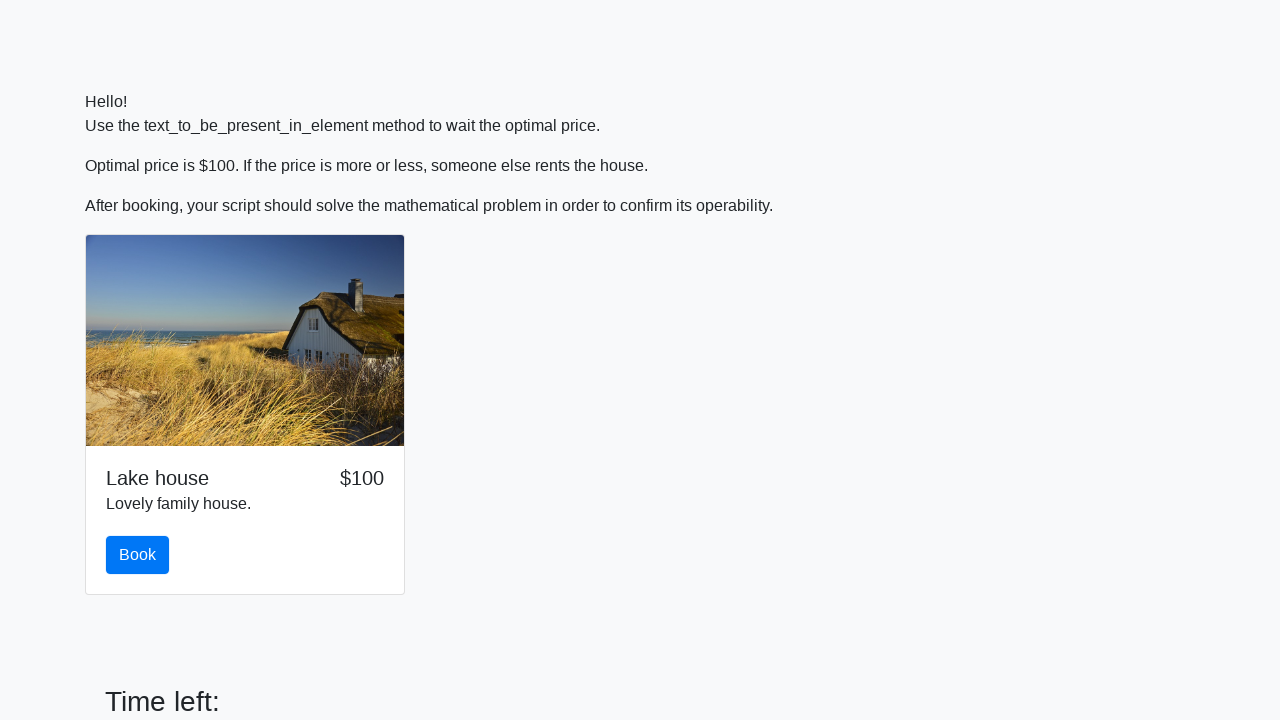

Retrieved input value for calculation
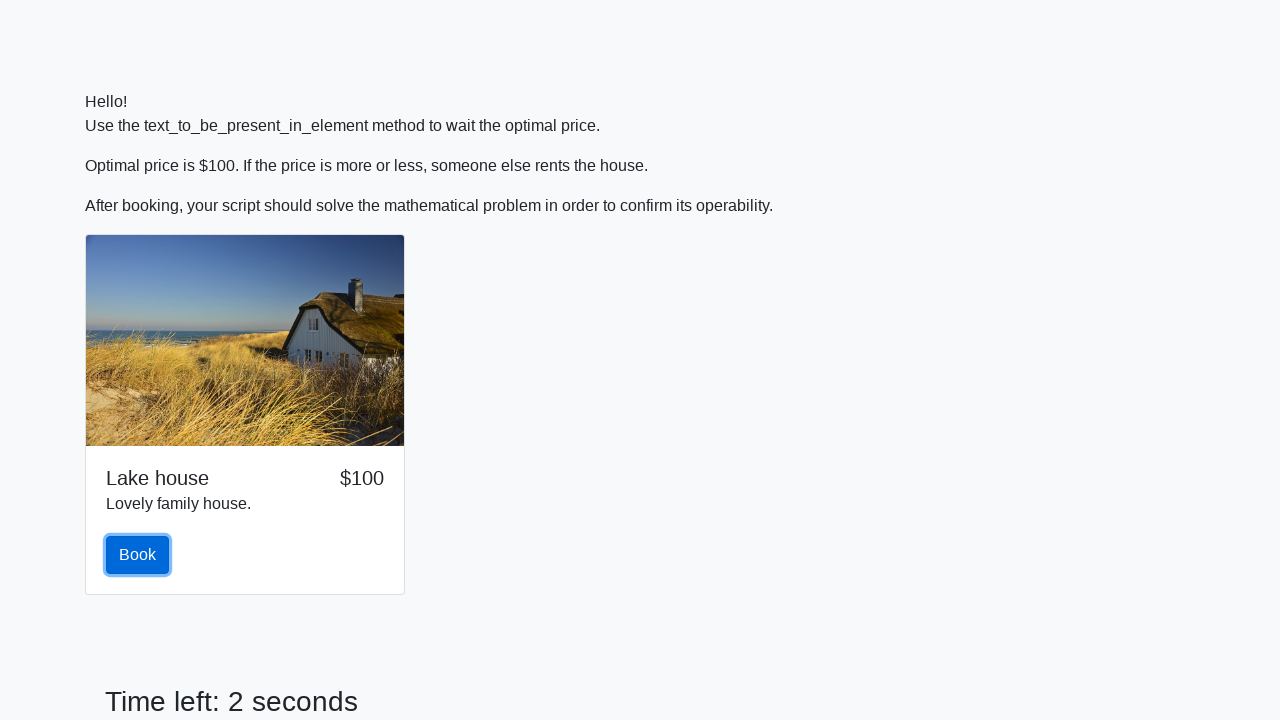

Calculated logarithmic result from input value
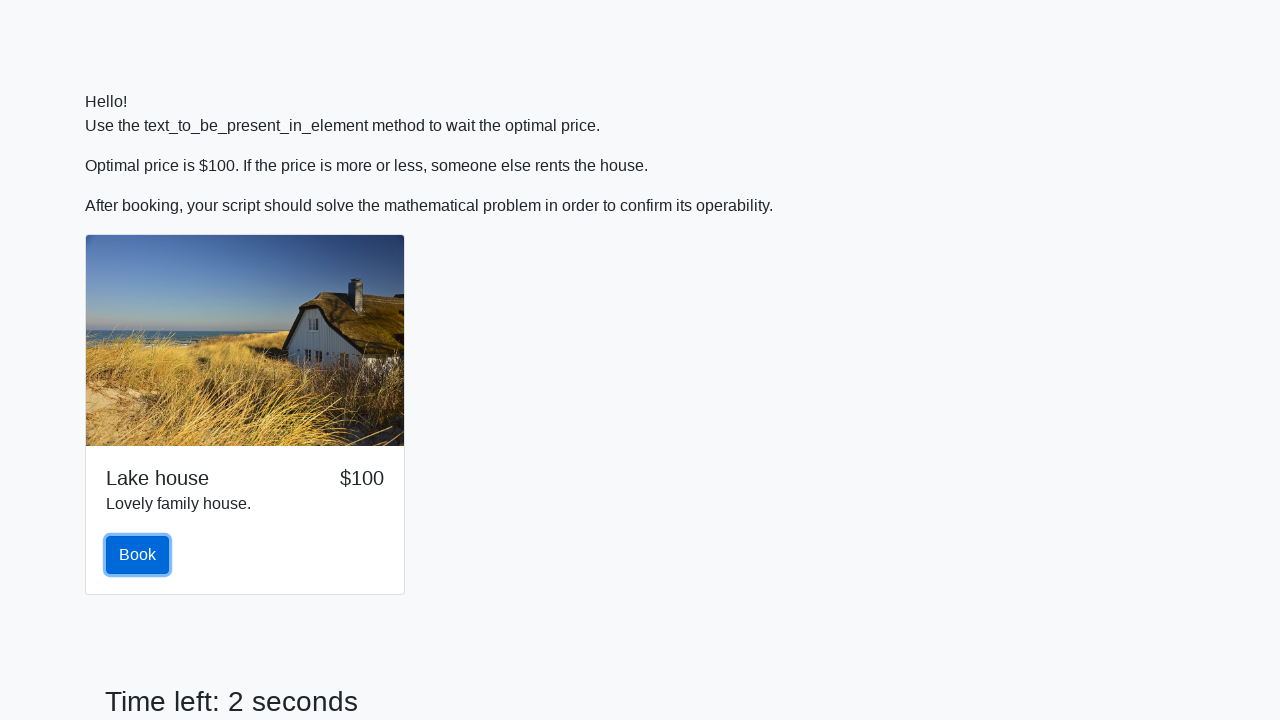

Filled answer field with calculated logarithmic value on input#answer
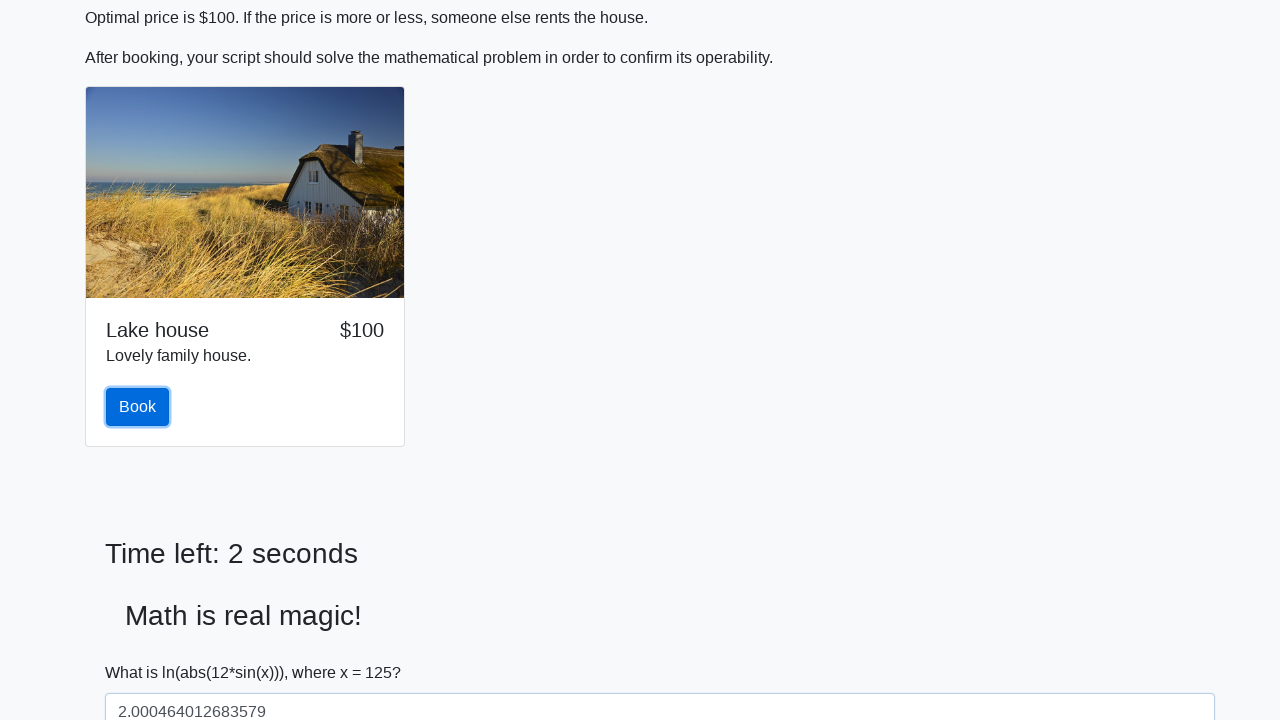

Submitted the form at (143, 651) on button[type='submit']
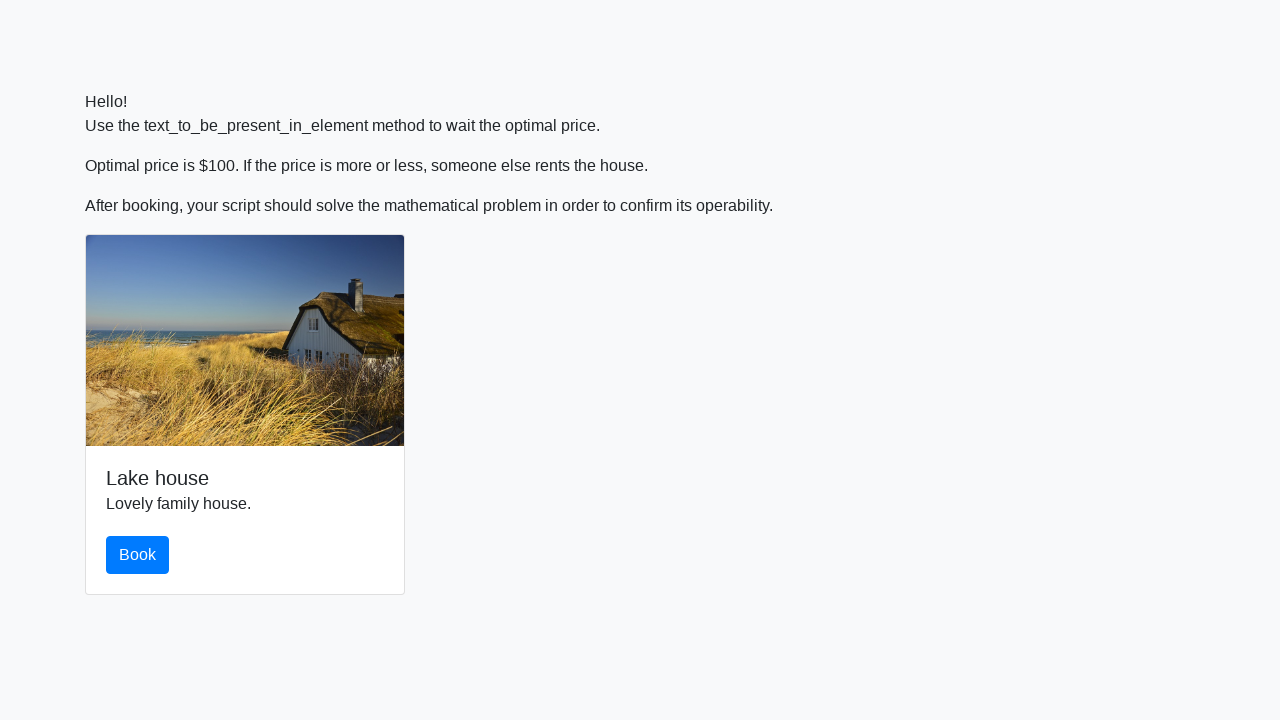

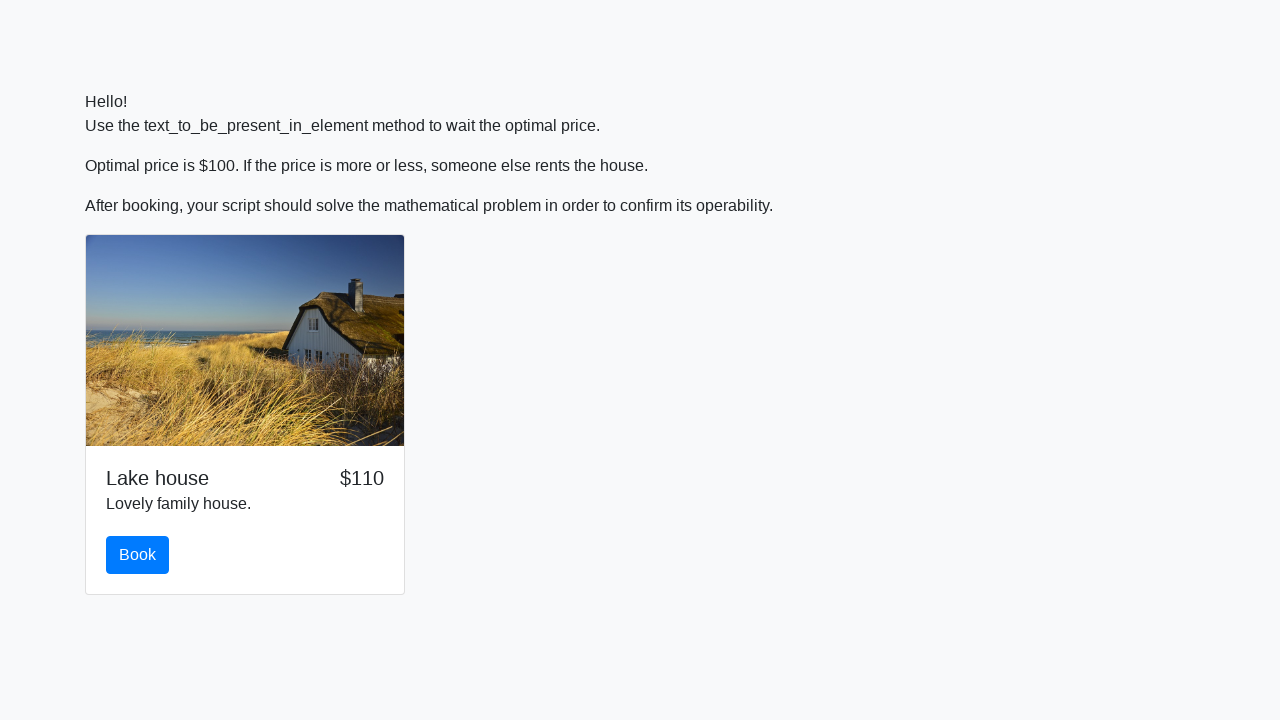